Tests form submission by filling a text input and clicking the submit button, then verifies the form was submitted successfully

Starting URL: https://www.selenium.dev/selenium/web/web-form.html

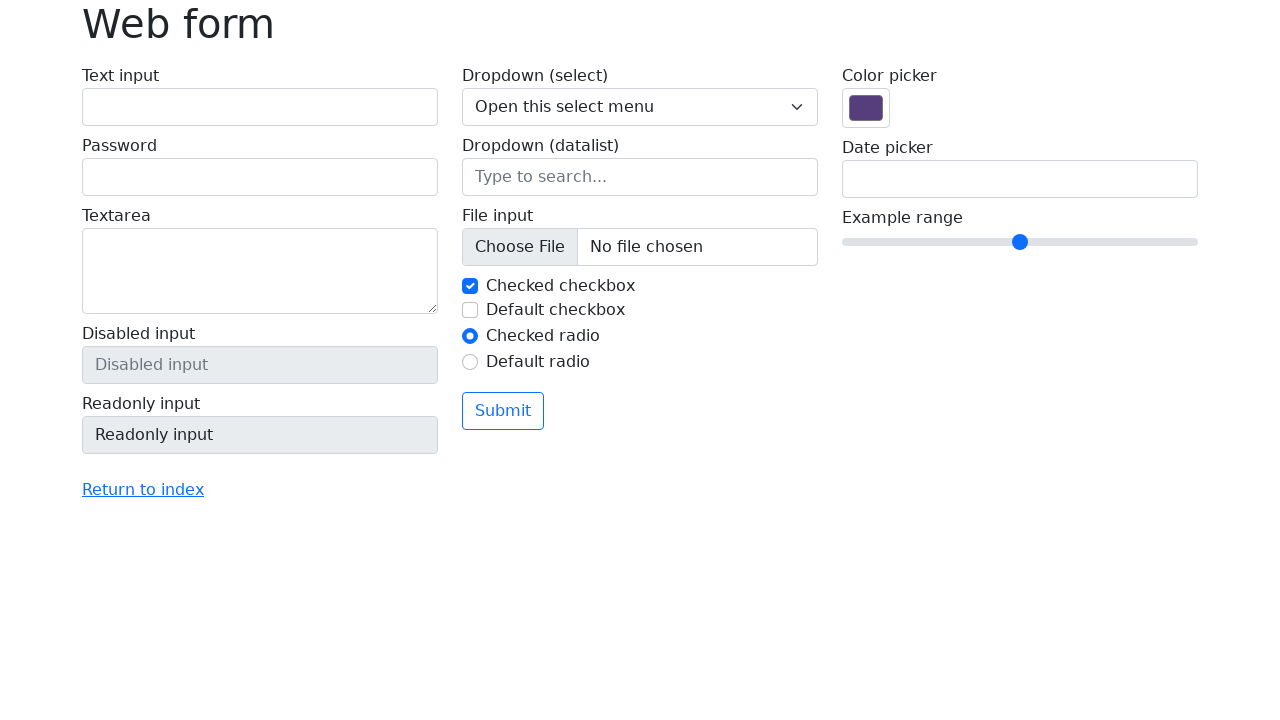

Filled text input field with 'Hello!' on #my-text-id
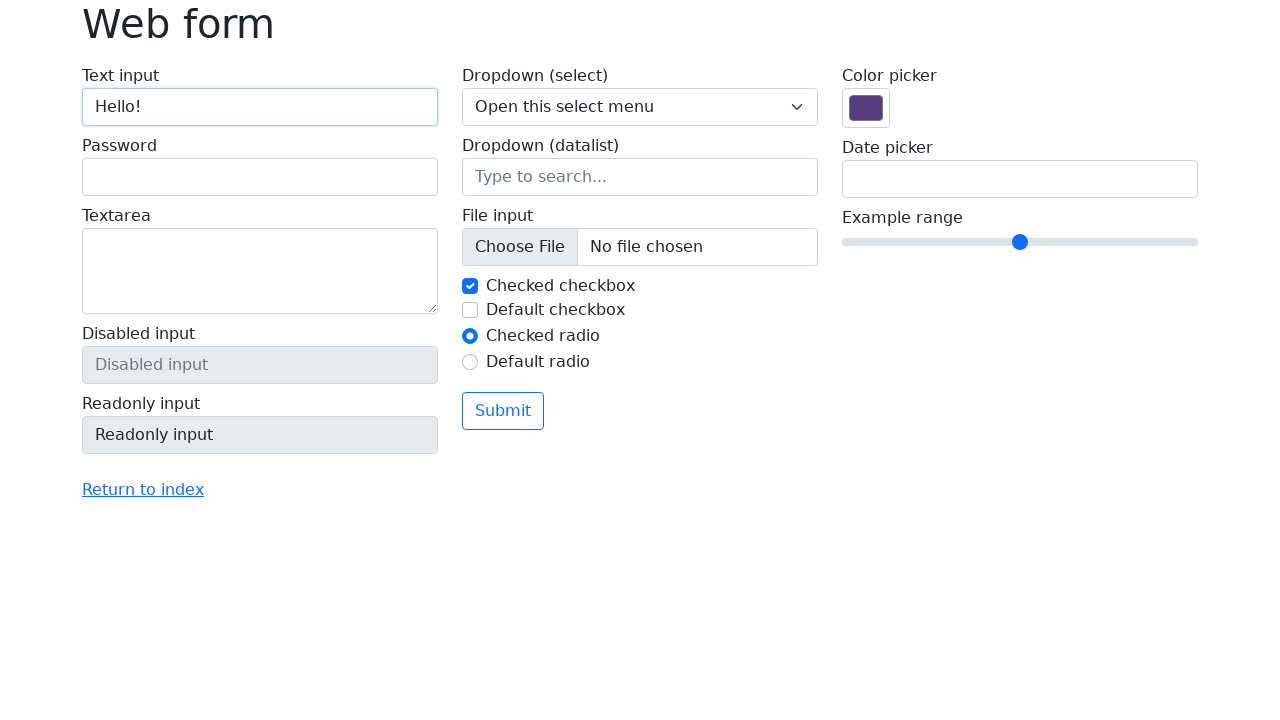

Clicked submit button at (503, 411) on button
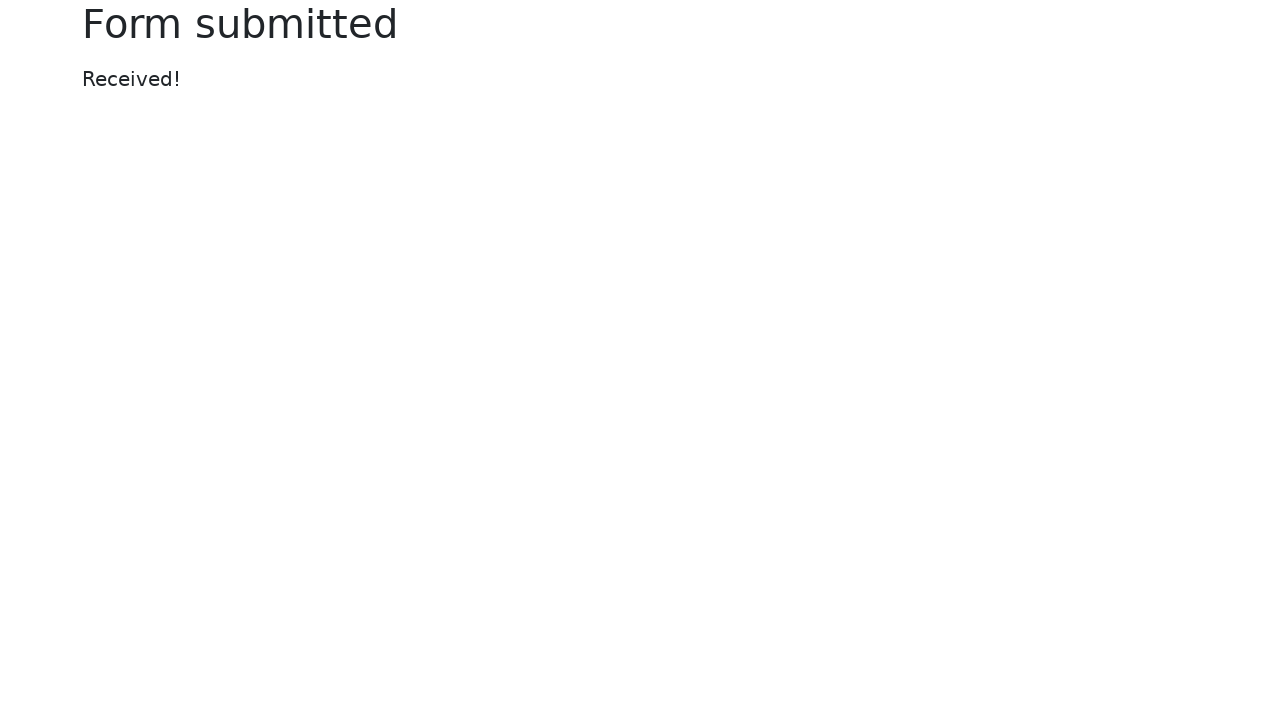

Form submission verified - 'Form submitted' heading appeared
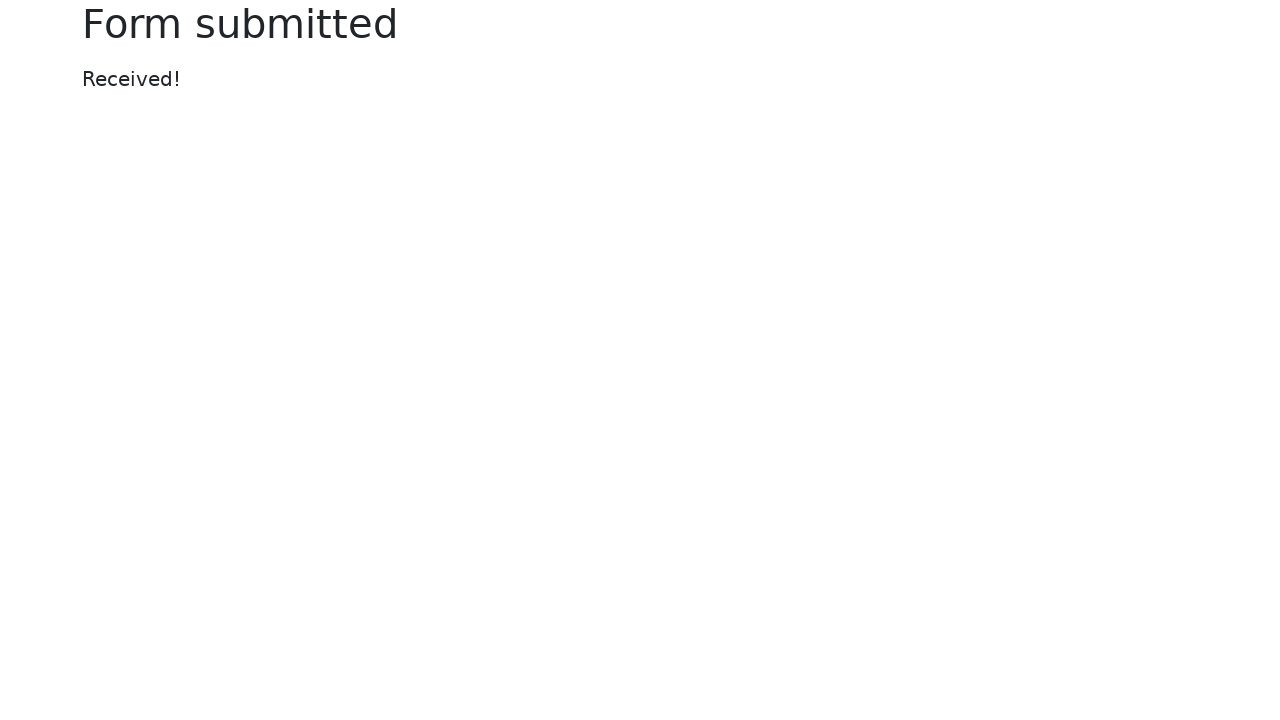

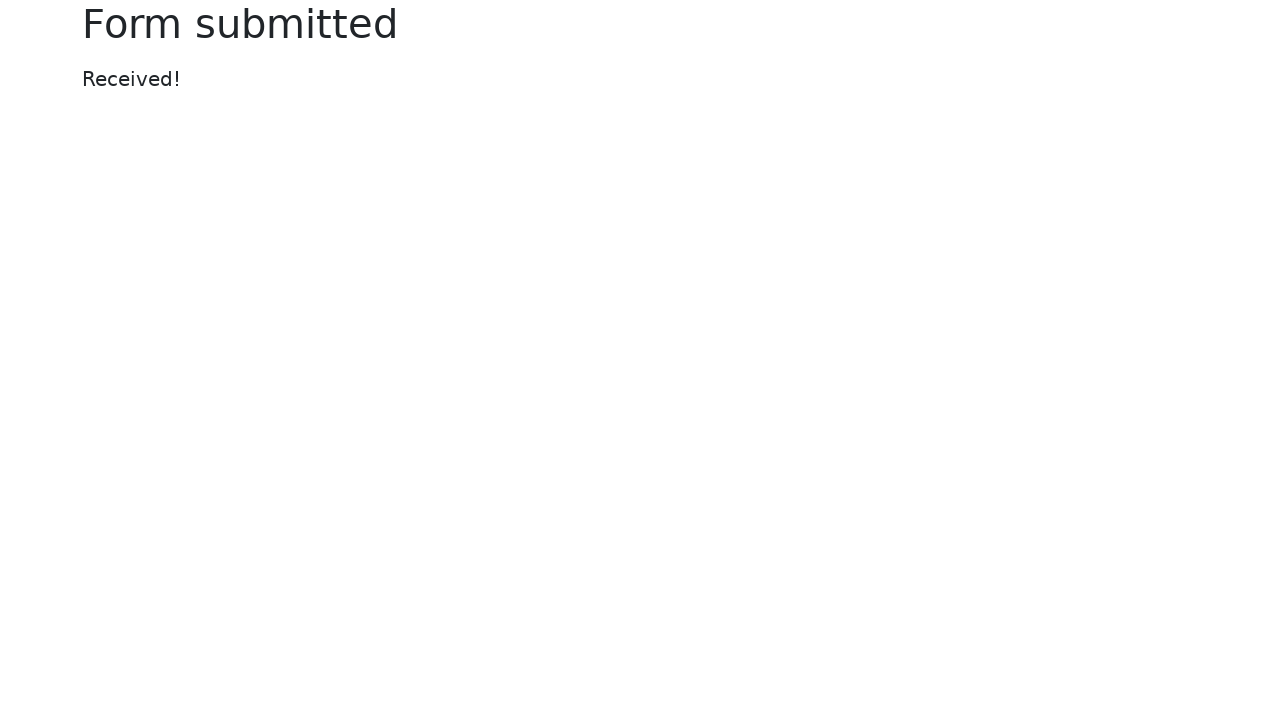